Tests Greet-A-Cat functionality after setting specific cookies to simulate cat rental state

Starting URL: https://cs1632.appspot.com/

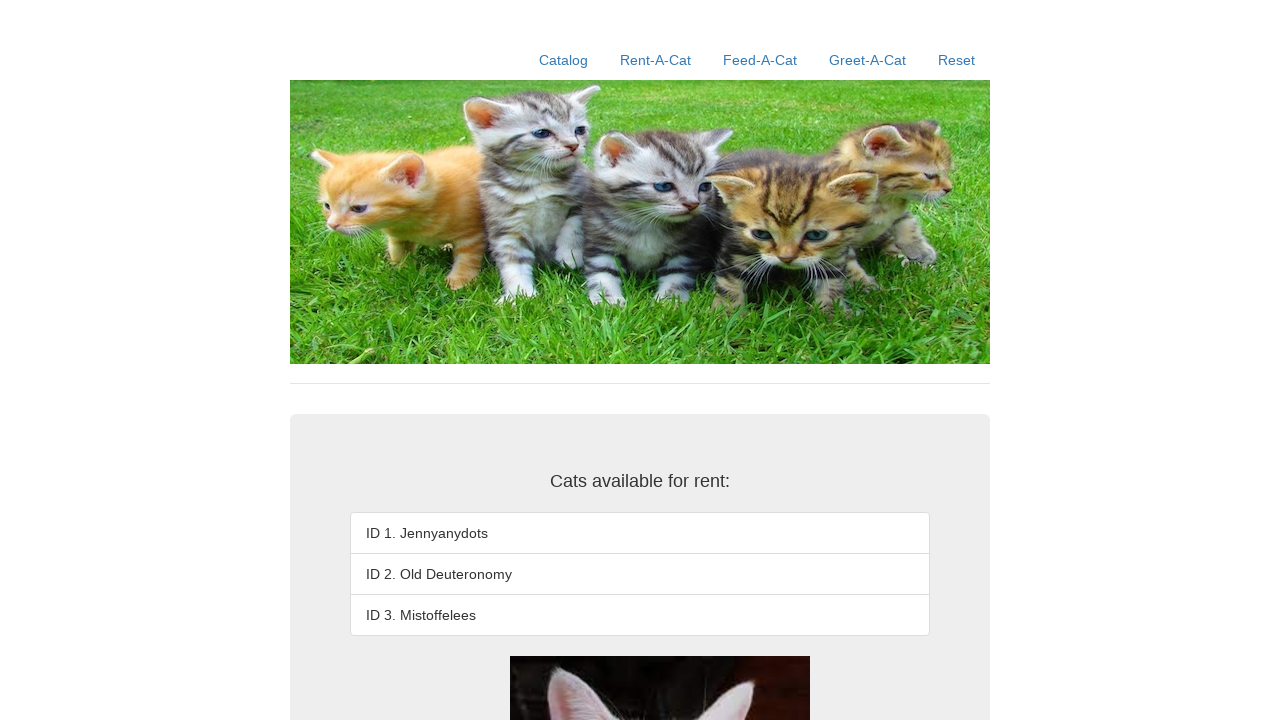

Added cookies to simulate cat rental state
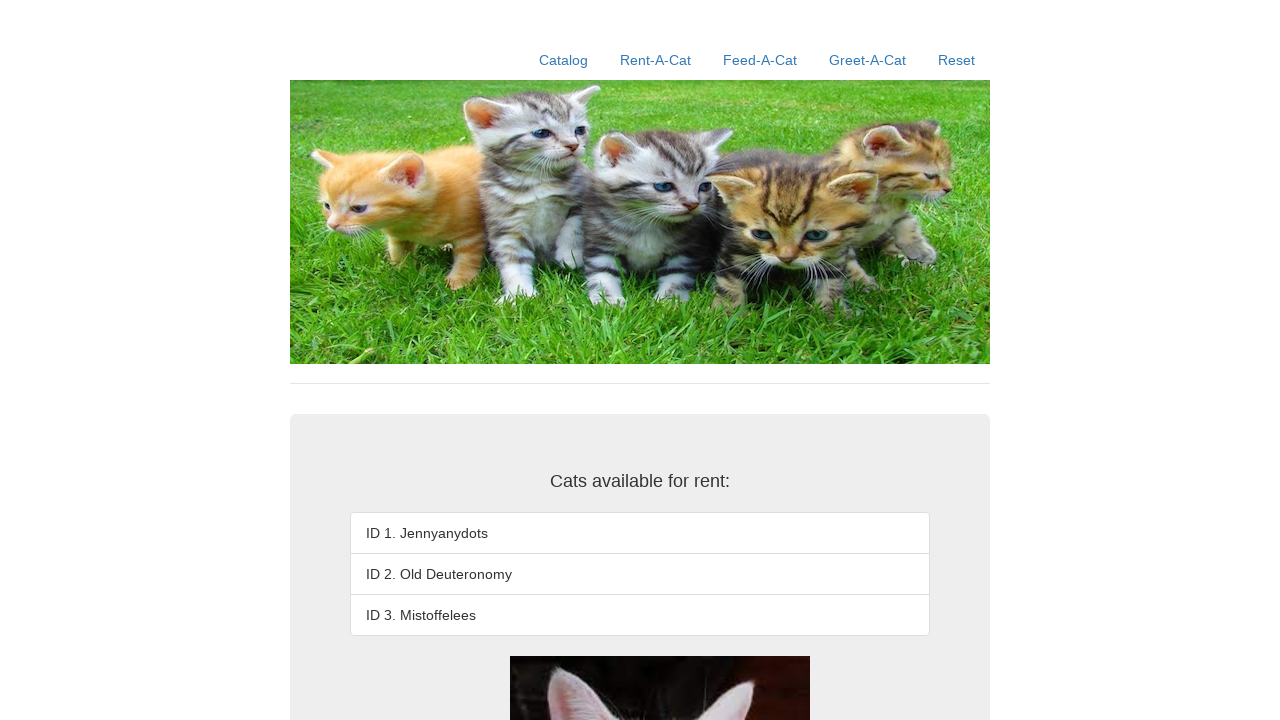

Reloaded page to apply cookies
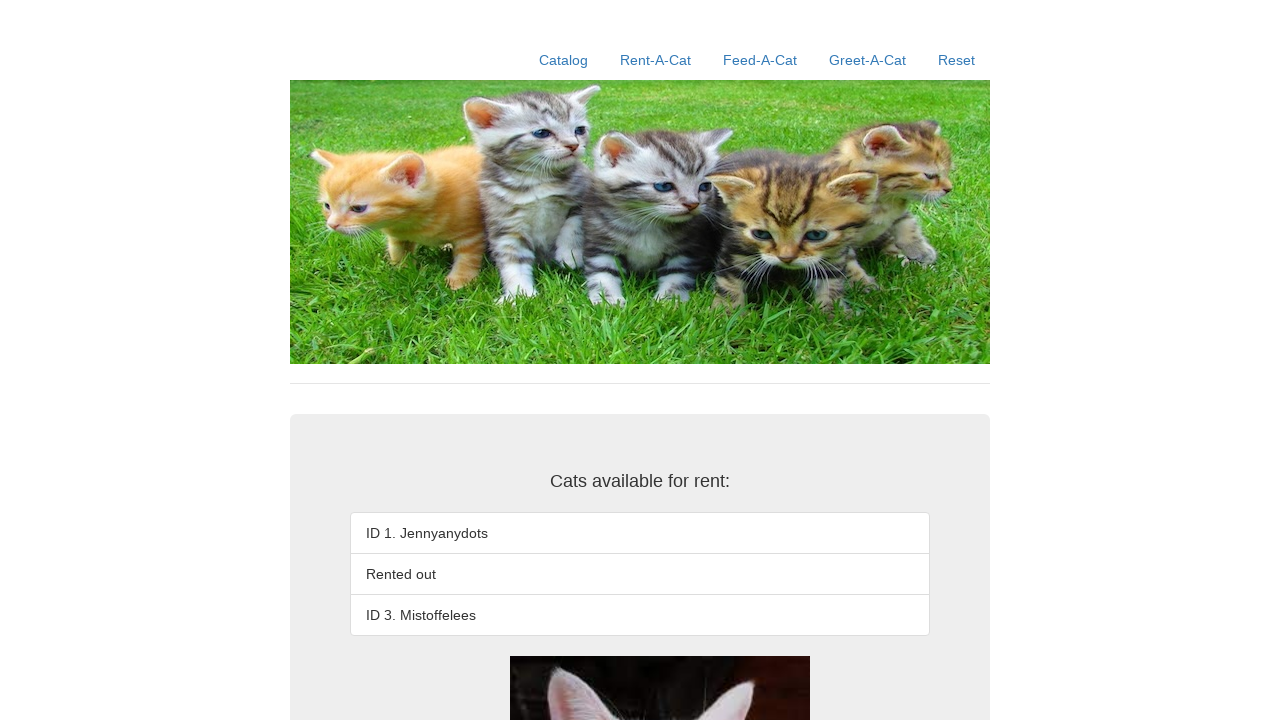

Clicked on Greet-A-Cat link at (868, 60) on a:has-text('Greet-A-Cat')
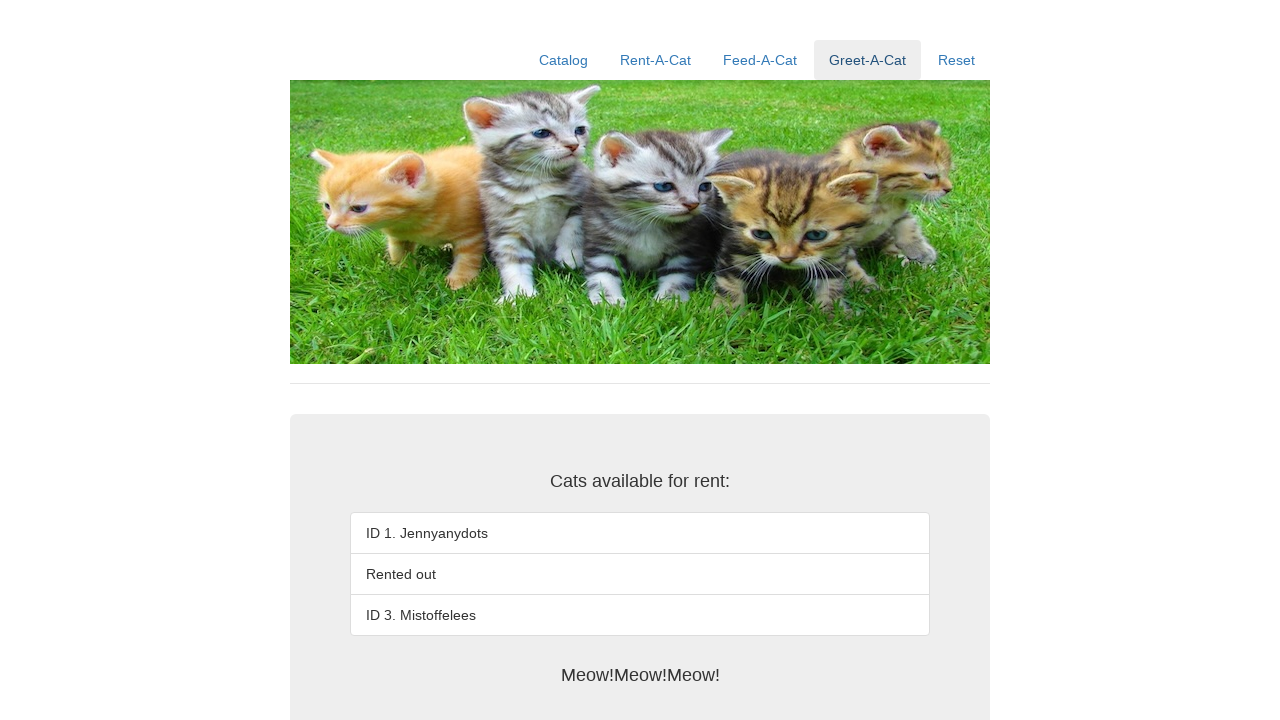

Greeting message loaded in #greeting > h4
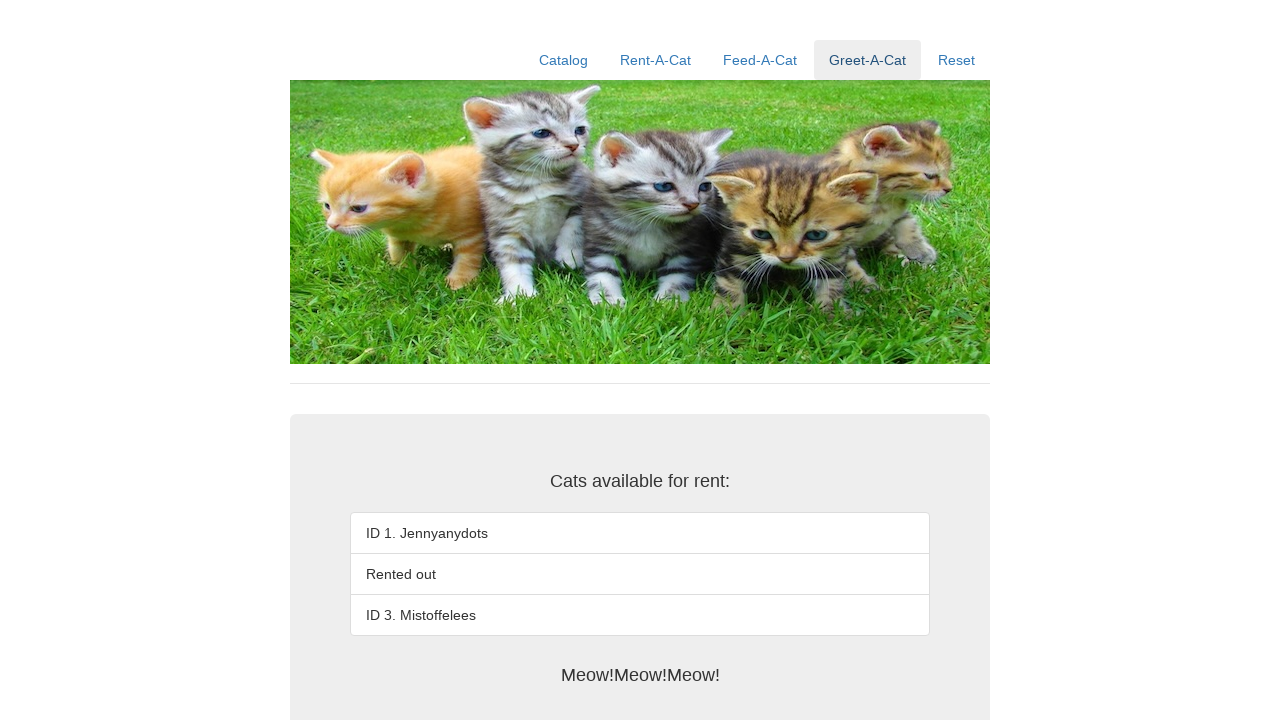

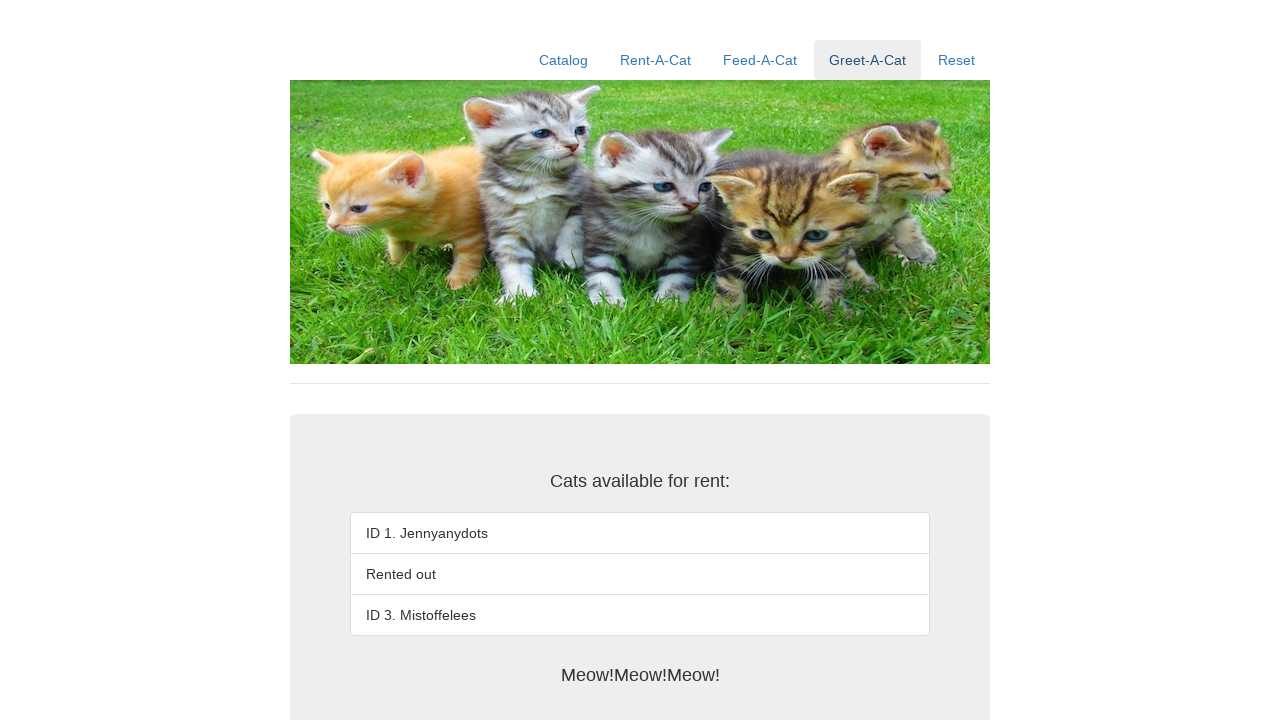